Tests left-click functionality by navigating to a frames demo page and clicking on the Home link using an Actions-style click

Starting URL: http://demo.automationtesting.in/Frames.html

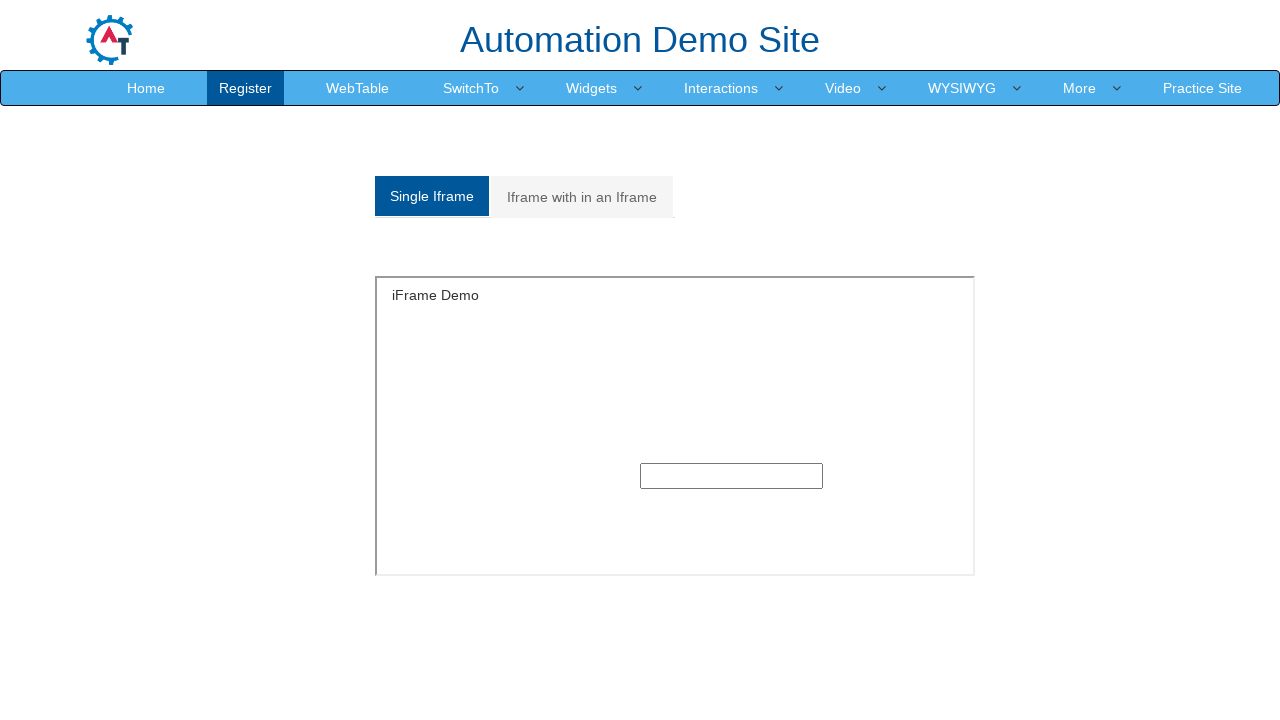

Waited for Home link to be visible
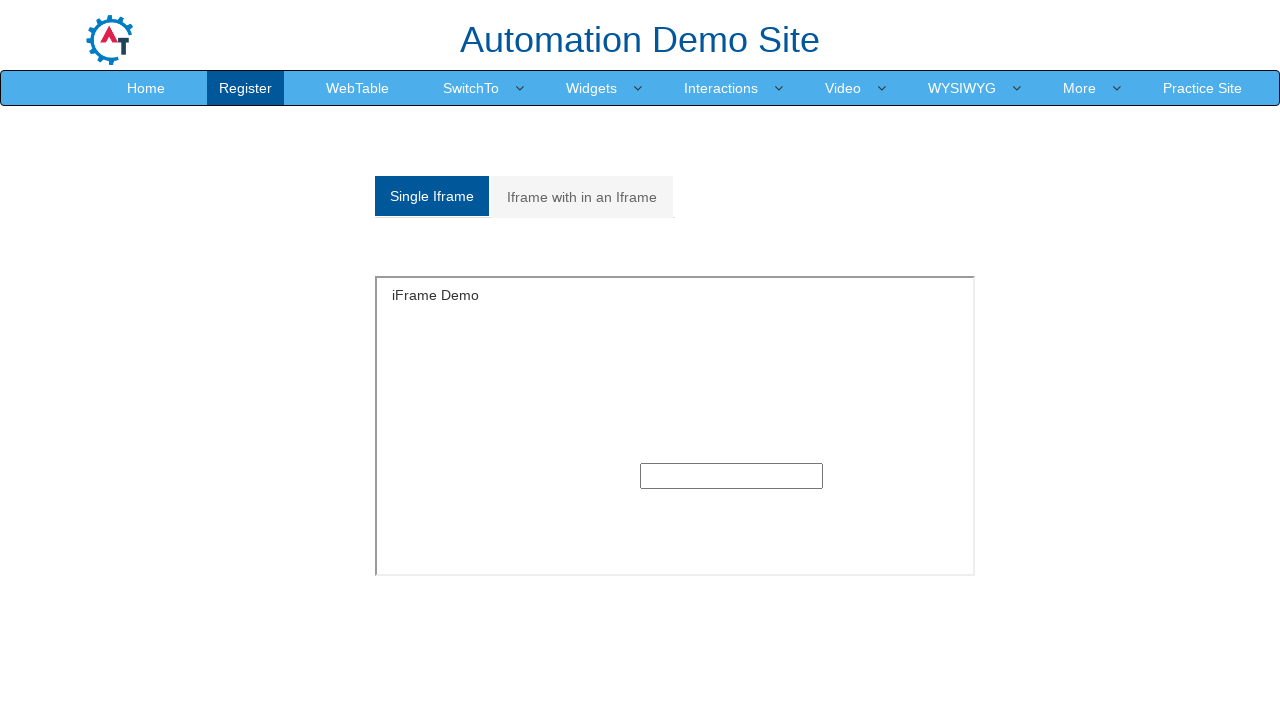

Clicked on Home link using left-click at (146, 88) on a[href='Index.html']
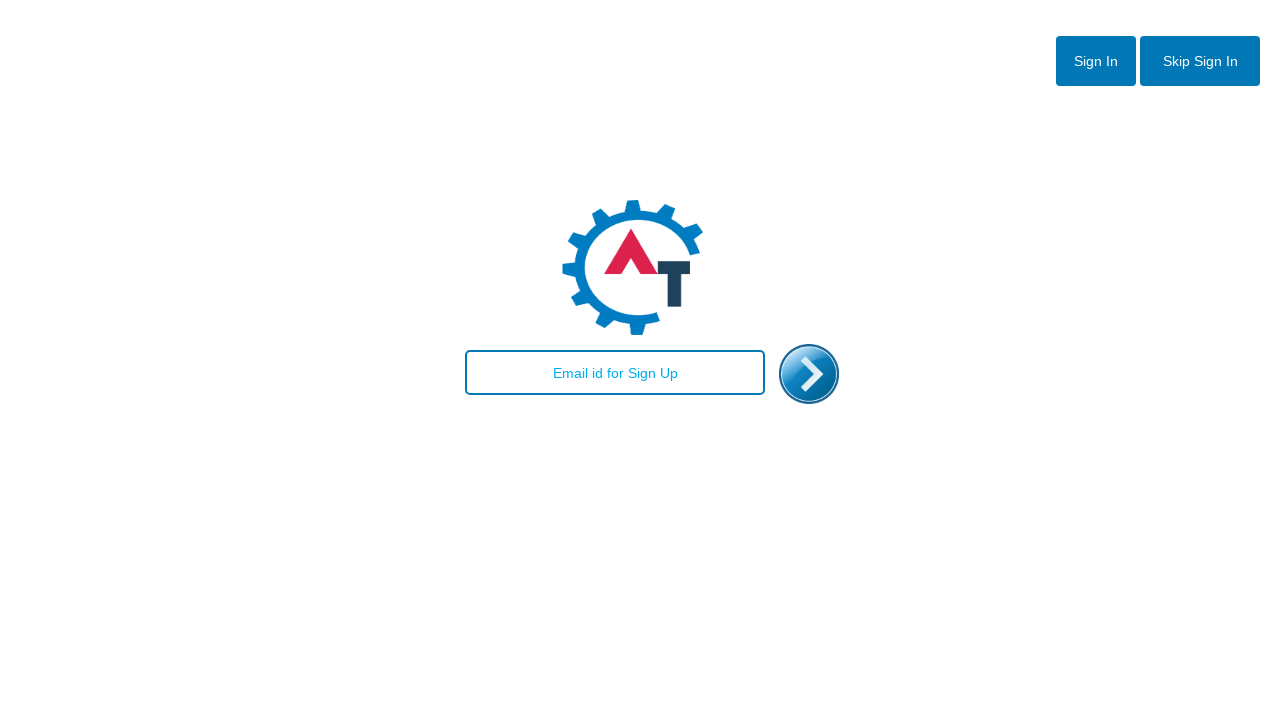

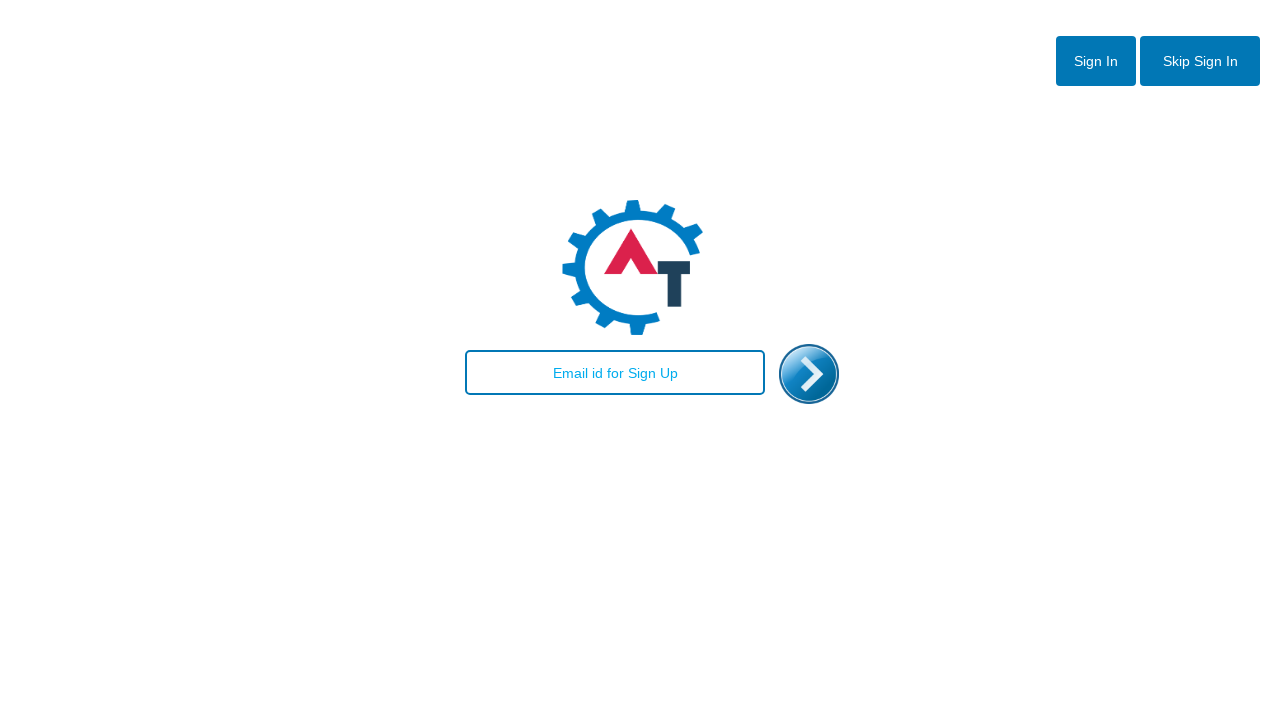